Navigates to the Equal Leadership EU website and verifies the page loads successfully by waiting for content to appear.

Starting URL: https://equalleadership.eu

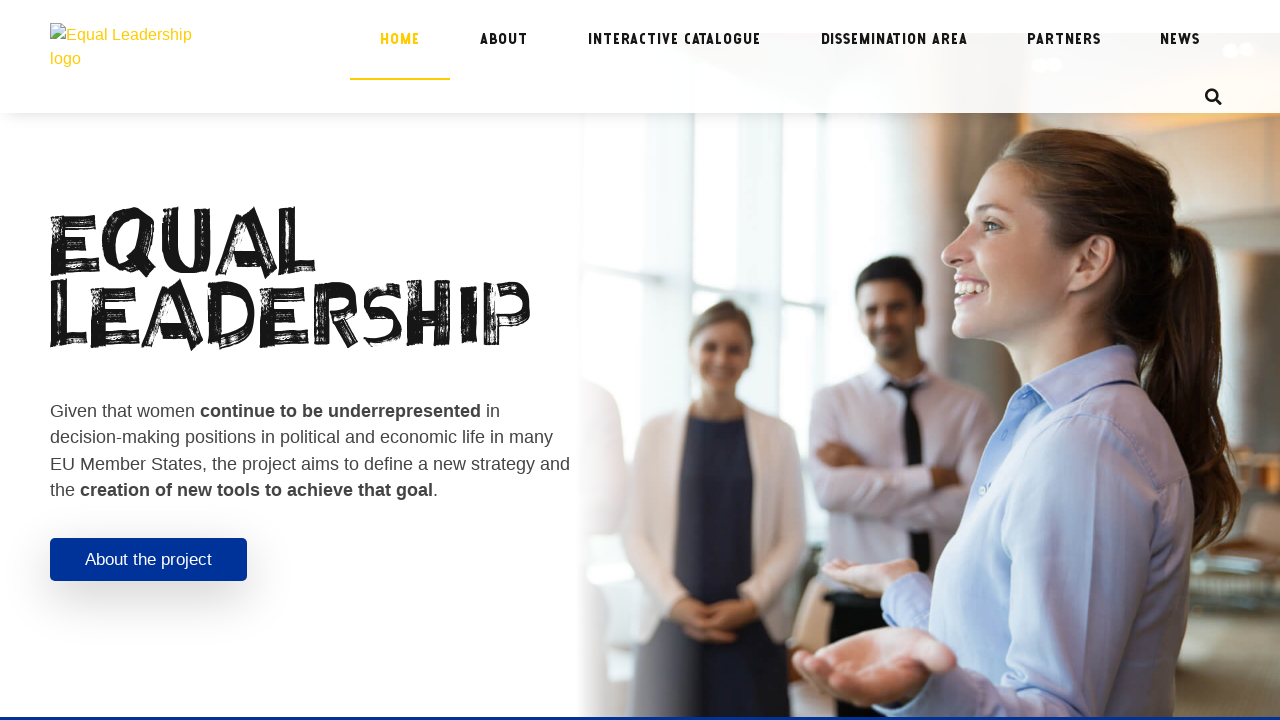

Navigated to Equal Leadership EU website at https://equalleadership.eu
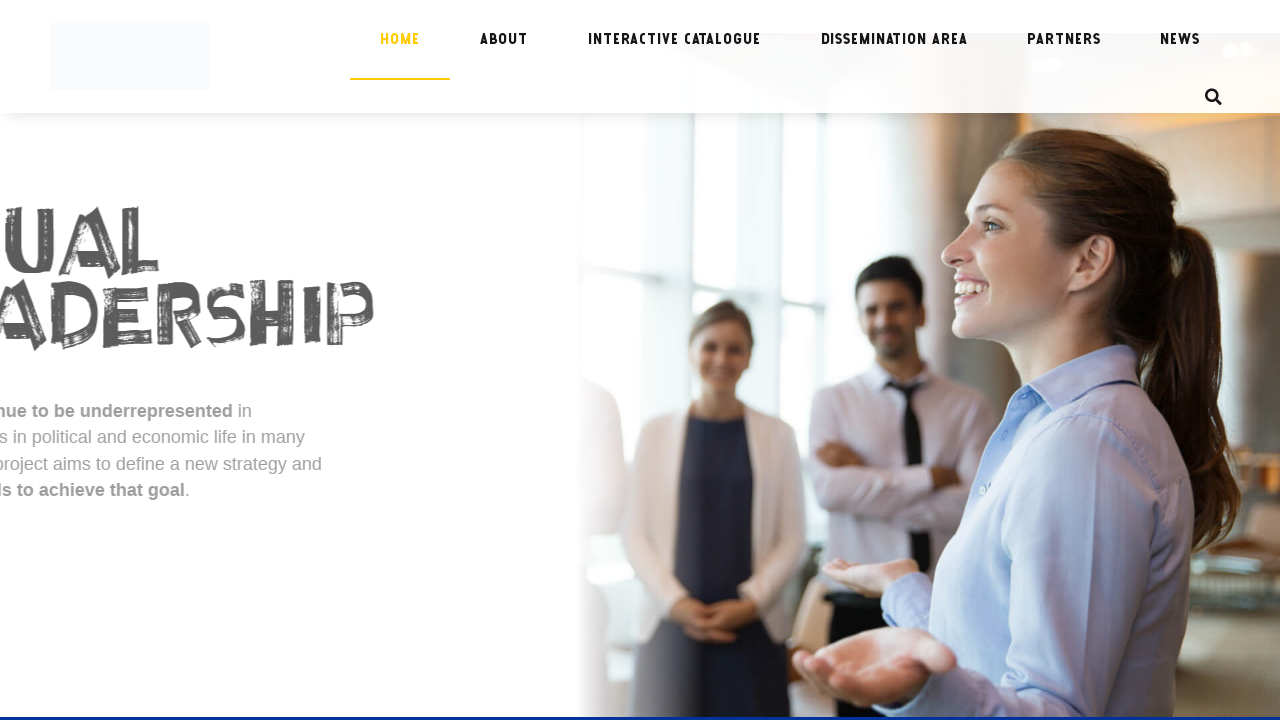

Page DOM content loaded successfully
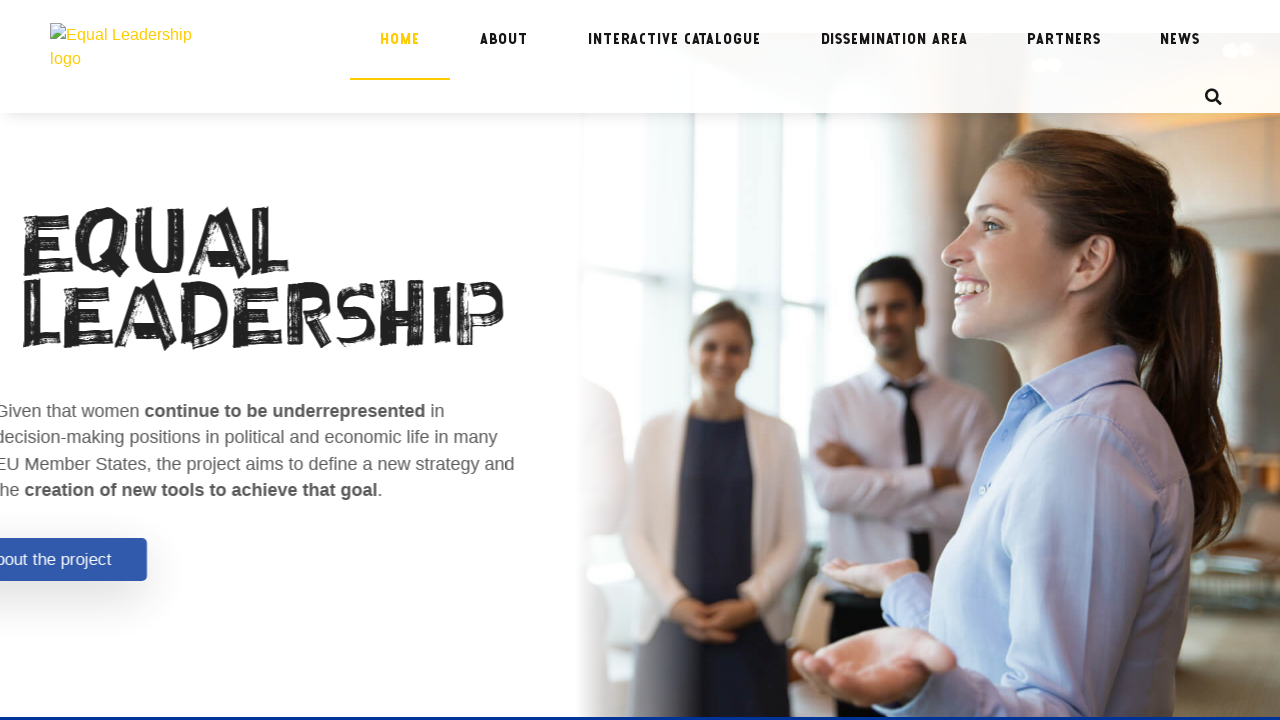

Body element present, page content verified
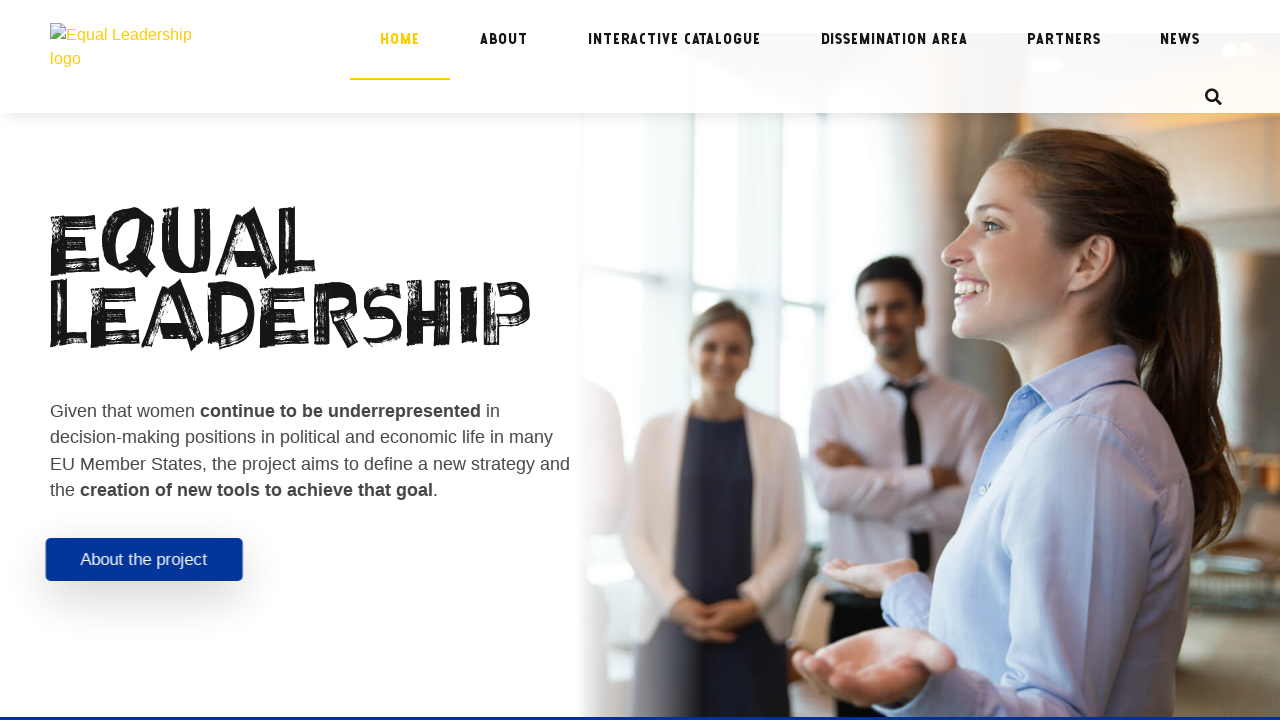

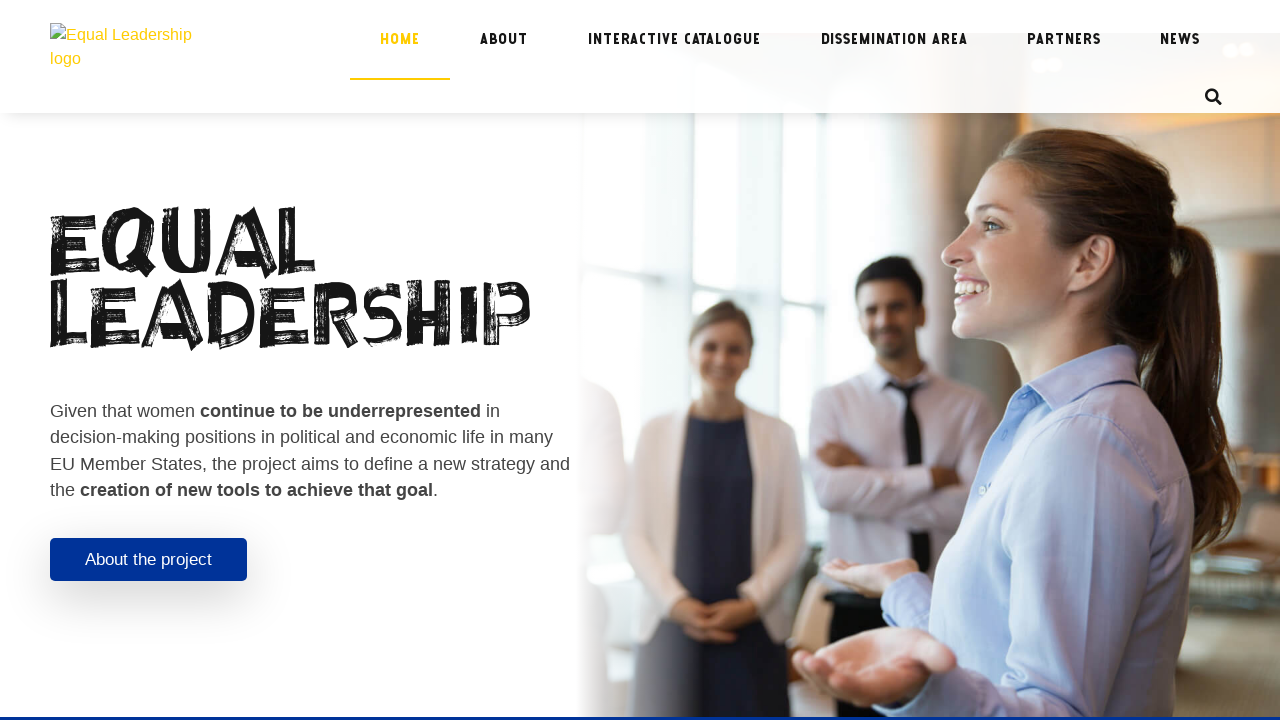